Tests form element interaction by filling email field, clicking radio button, filling textarea, and verifying user element display status

Starting URL: https://automationfc.github.io/basic-form/index.html

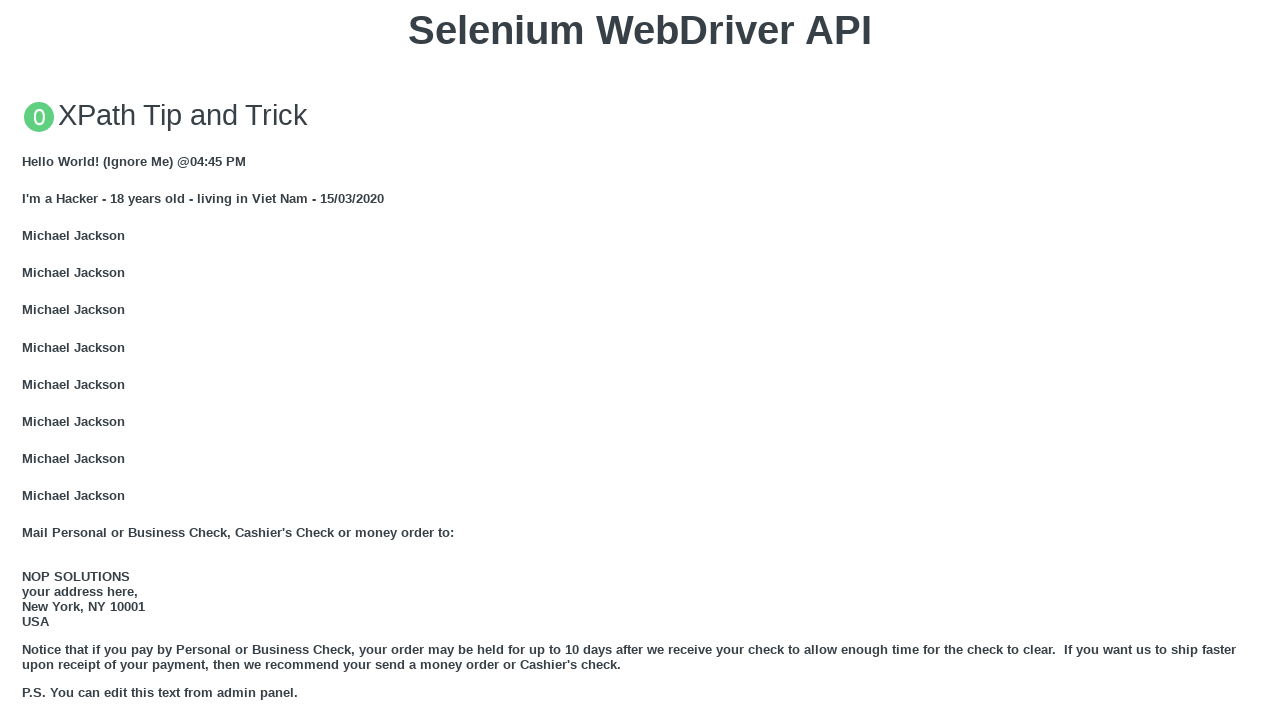

Filled email field with 'Automation FC' on input#mail
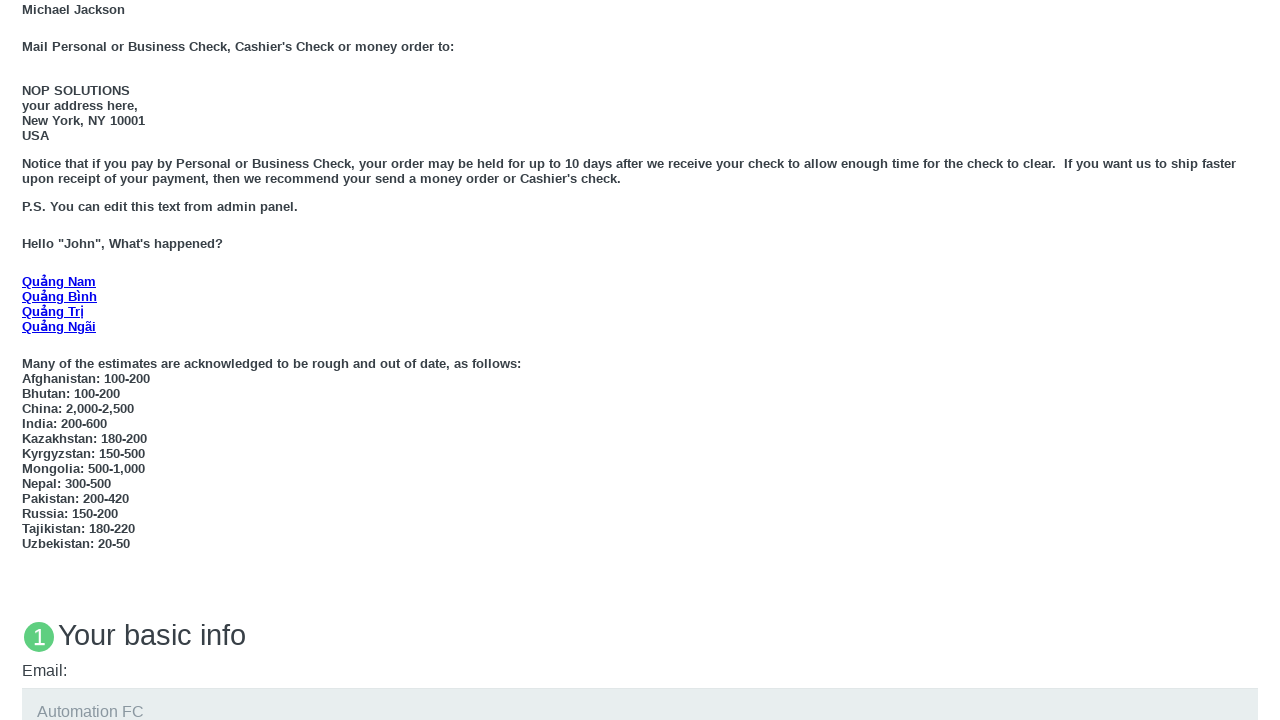

Clicked 'Under 18' radio button at (28, 360) on input#under_18
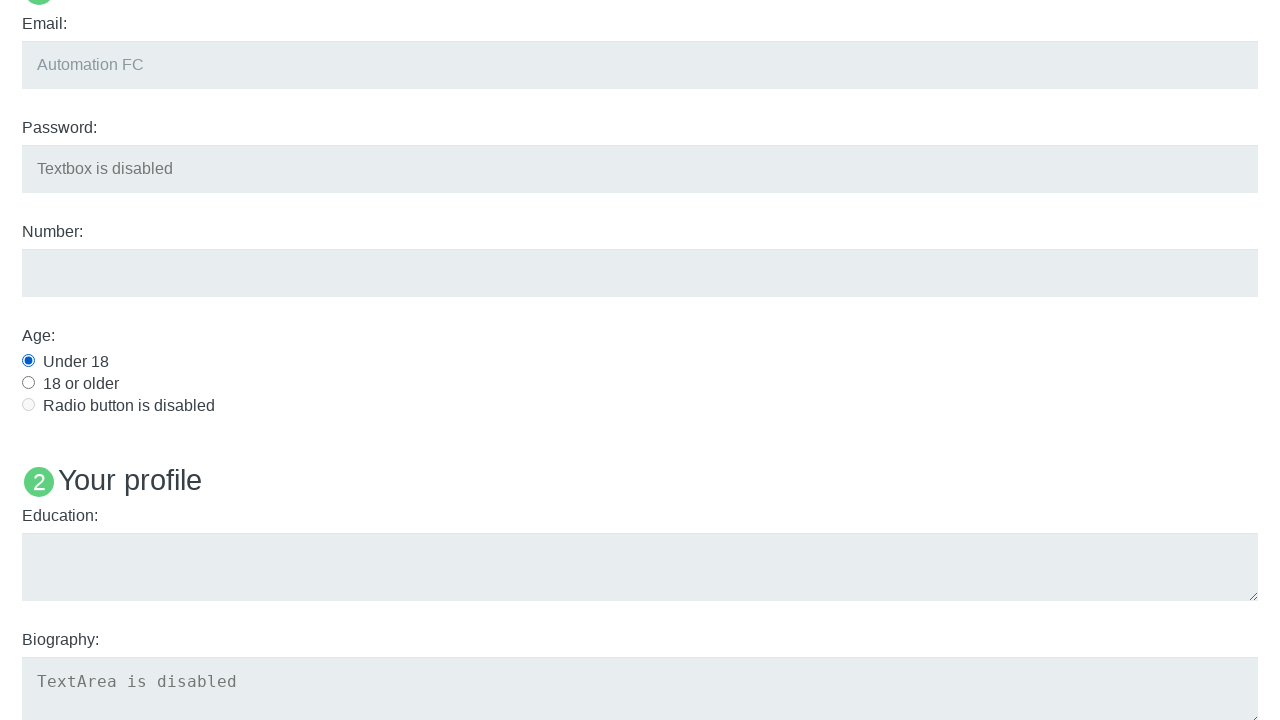

Filled textarea with 'Automation FC' on textarea#edu
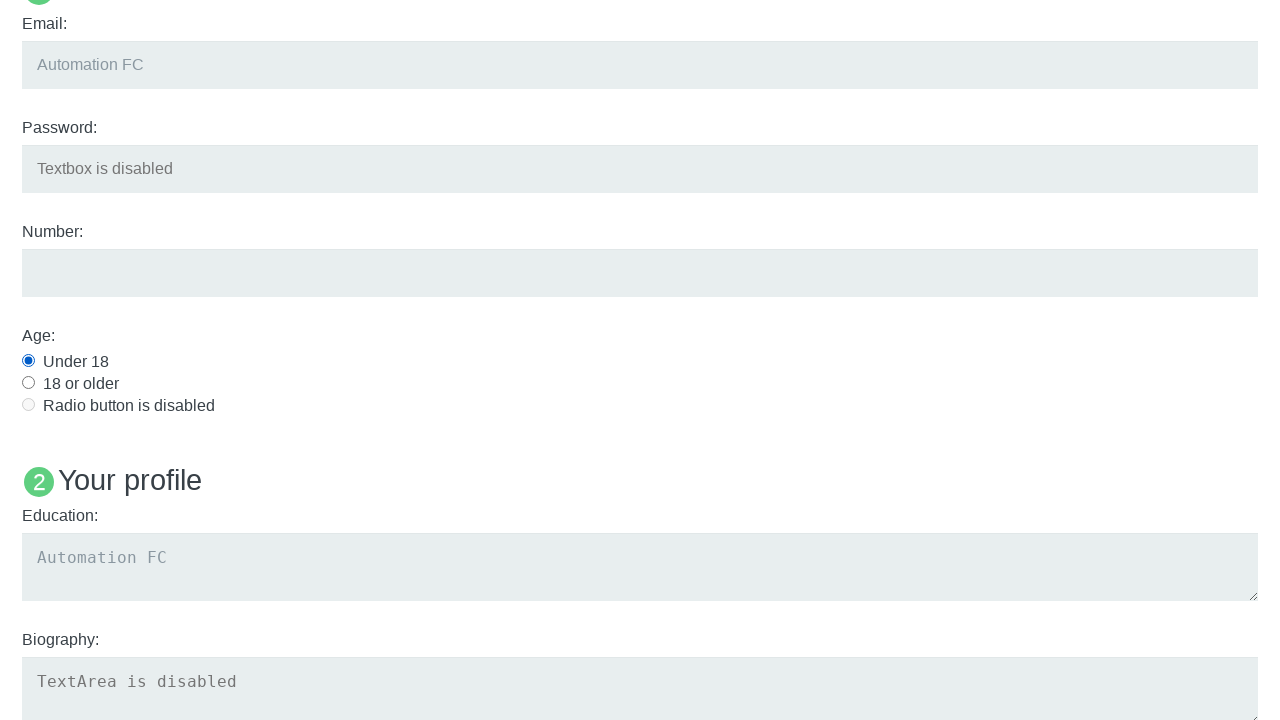

Verified User5 element display status
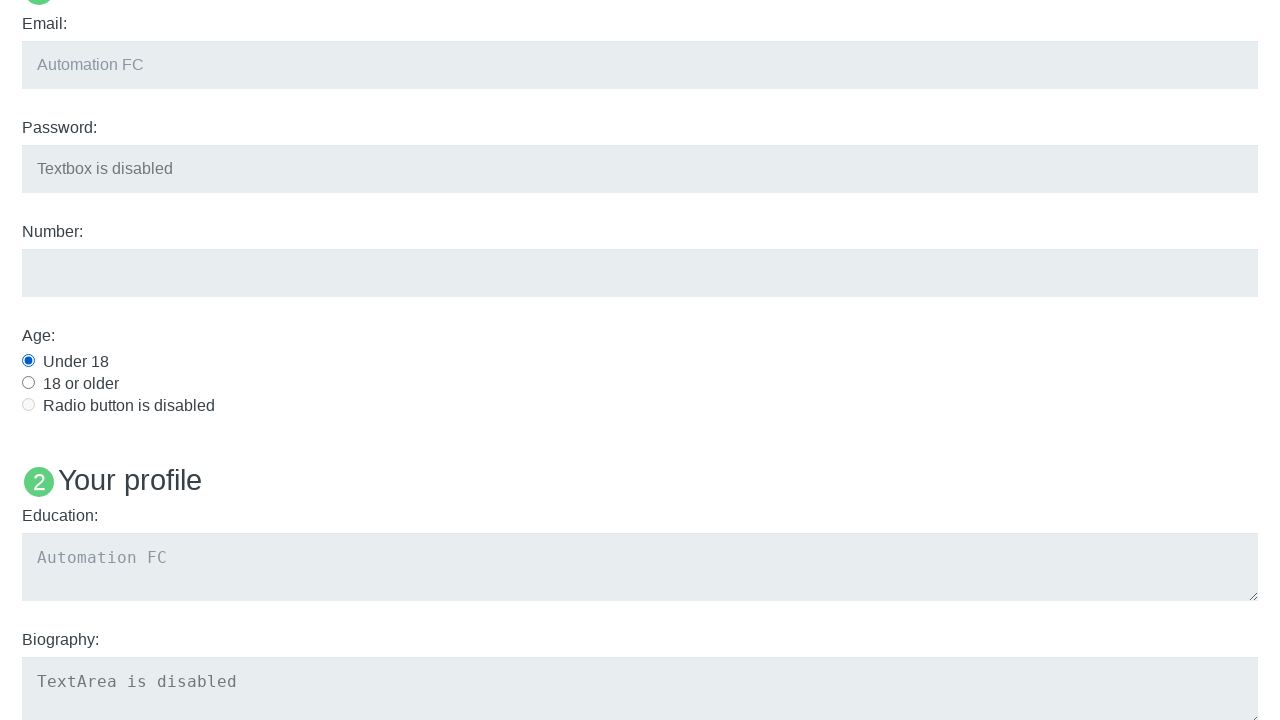

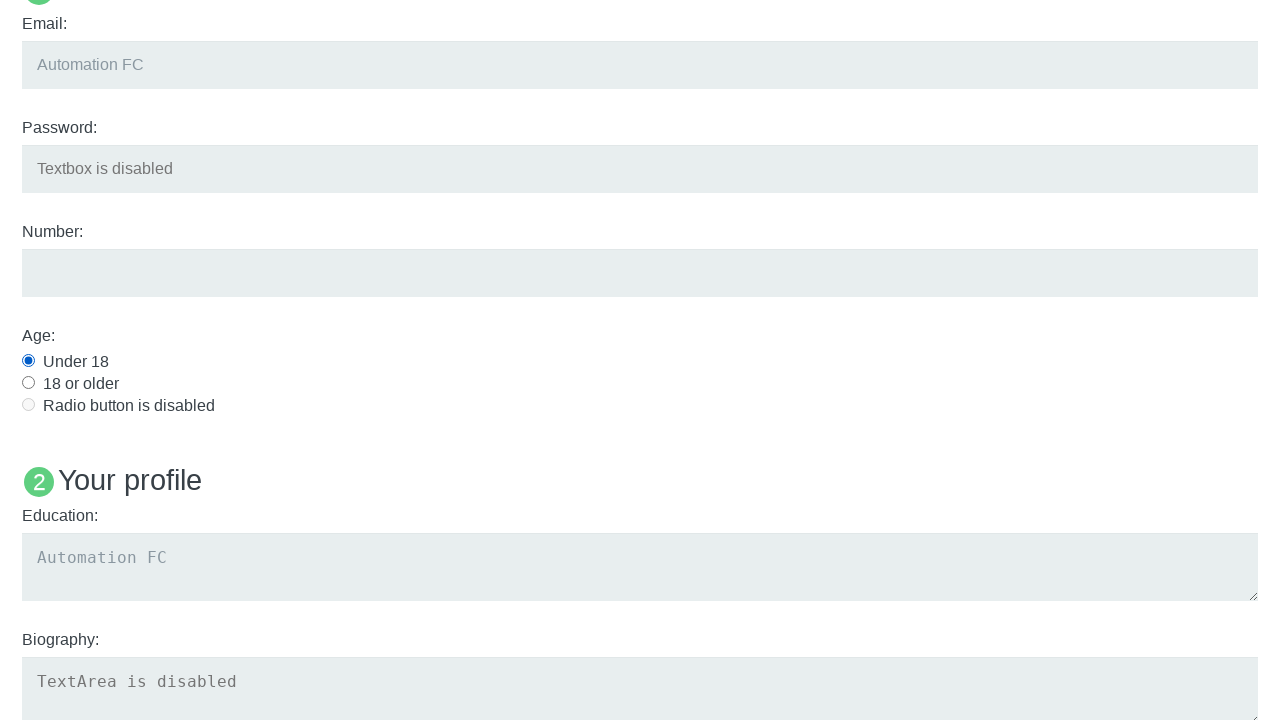